Tests that the password field requires at least 8 characters

Starting URL: https://phptravels.net/signup

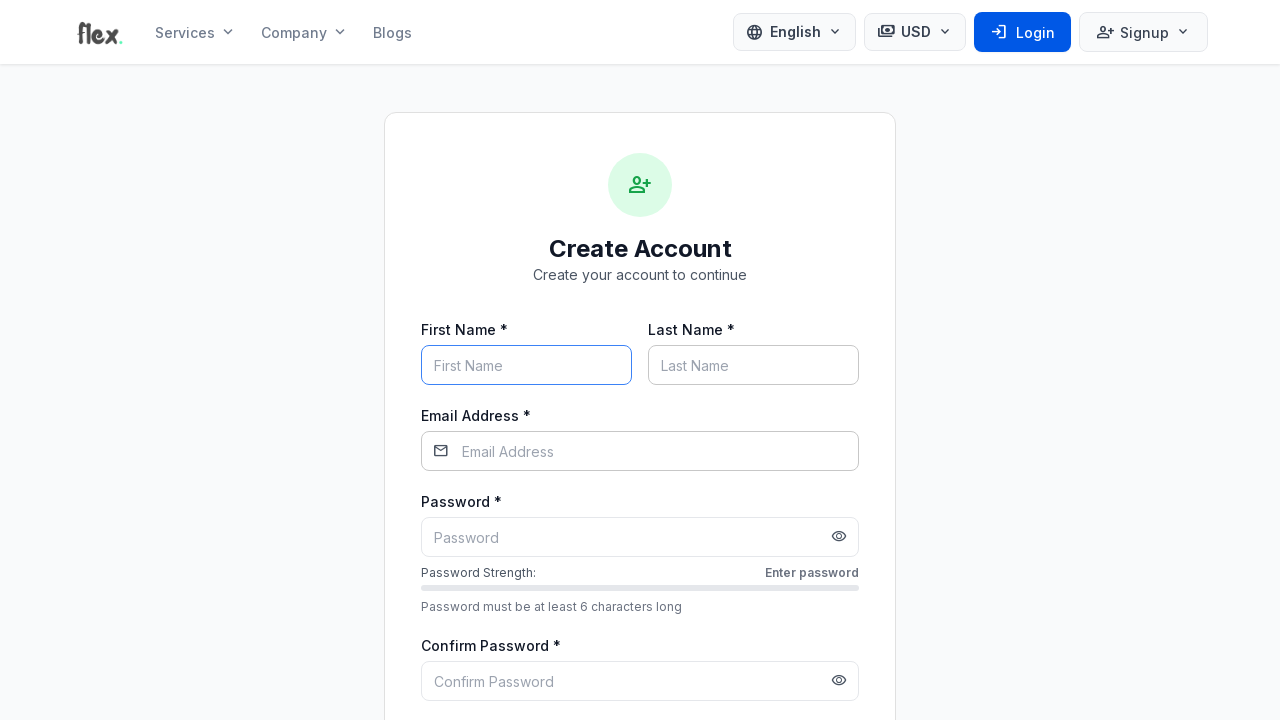

Signup form loaded and visible
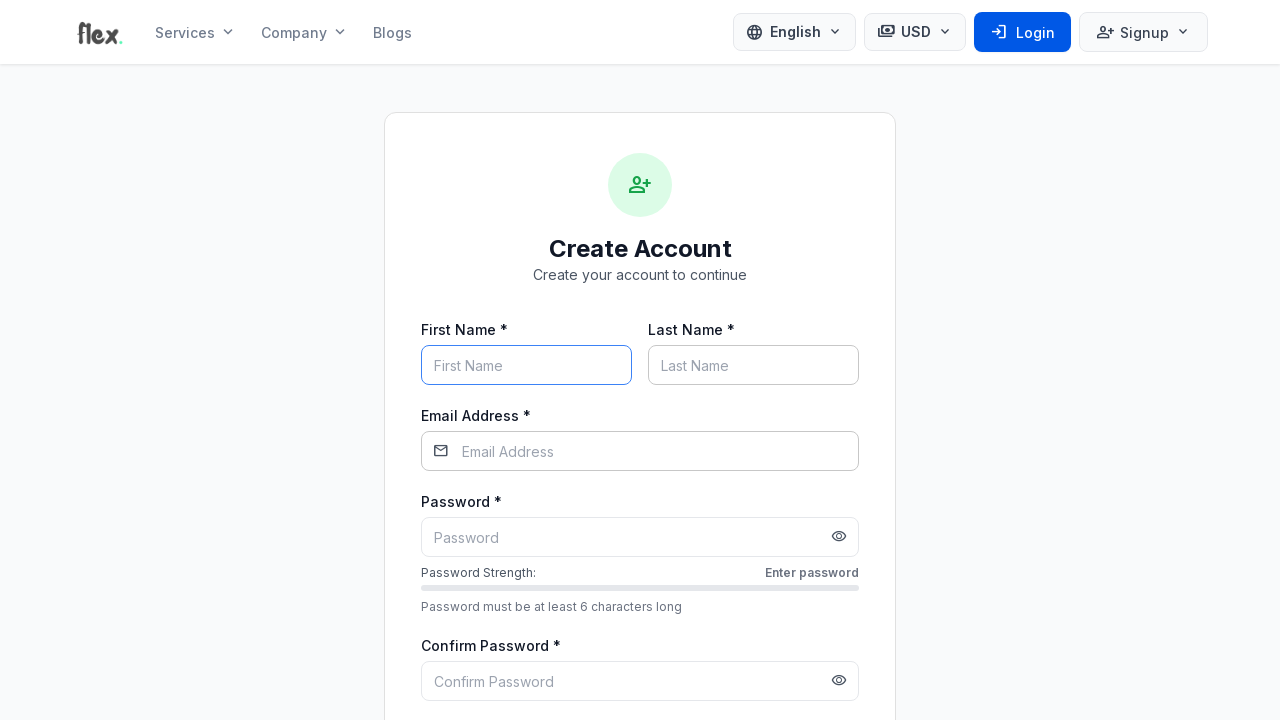

Set password field with 7-character value 'senha12' (less than 8 characters required)
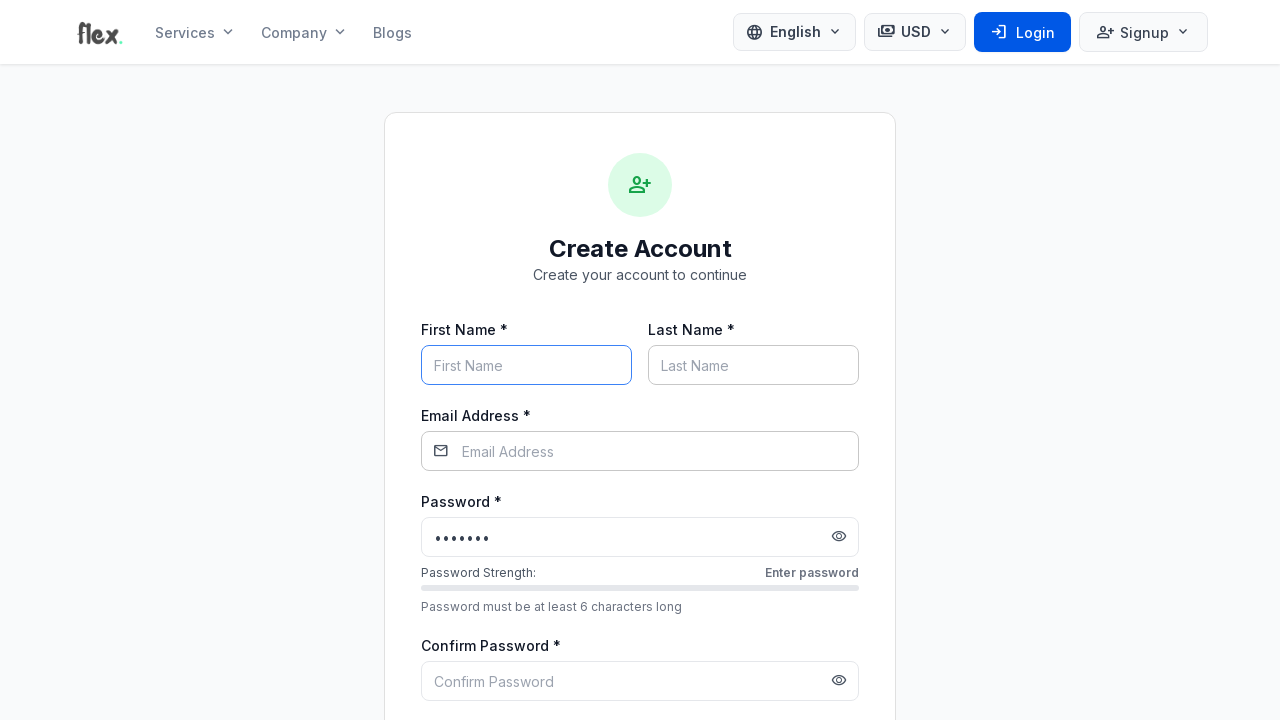

Waited 3 seconds for validation to process
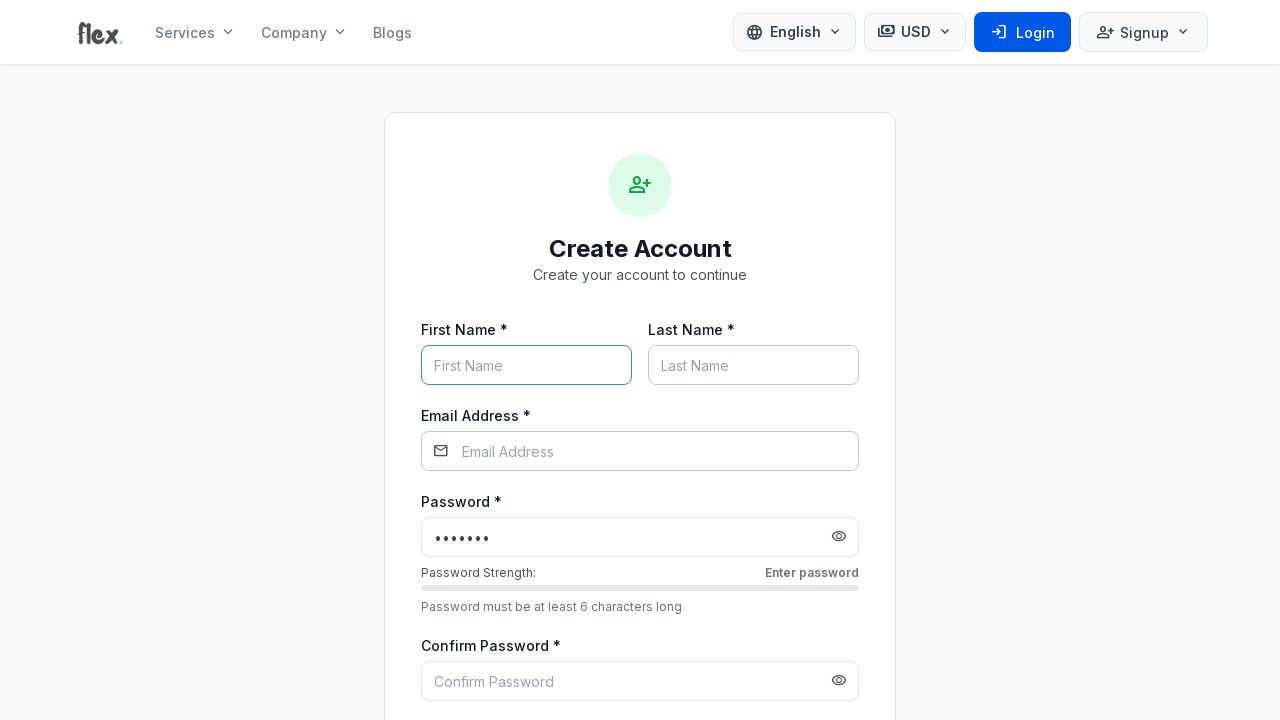

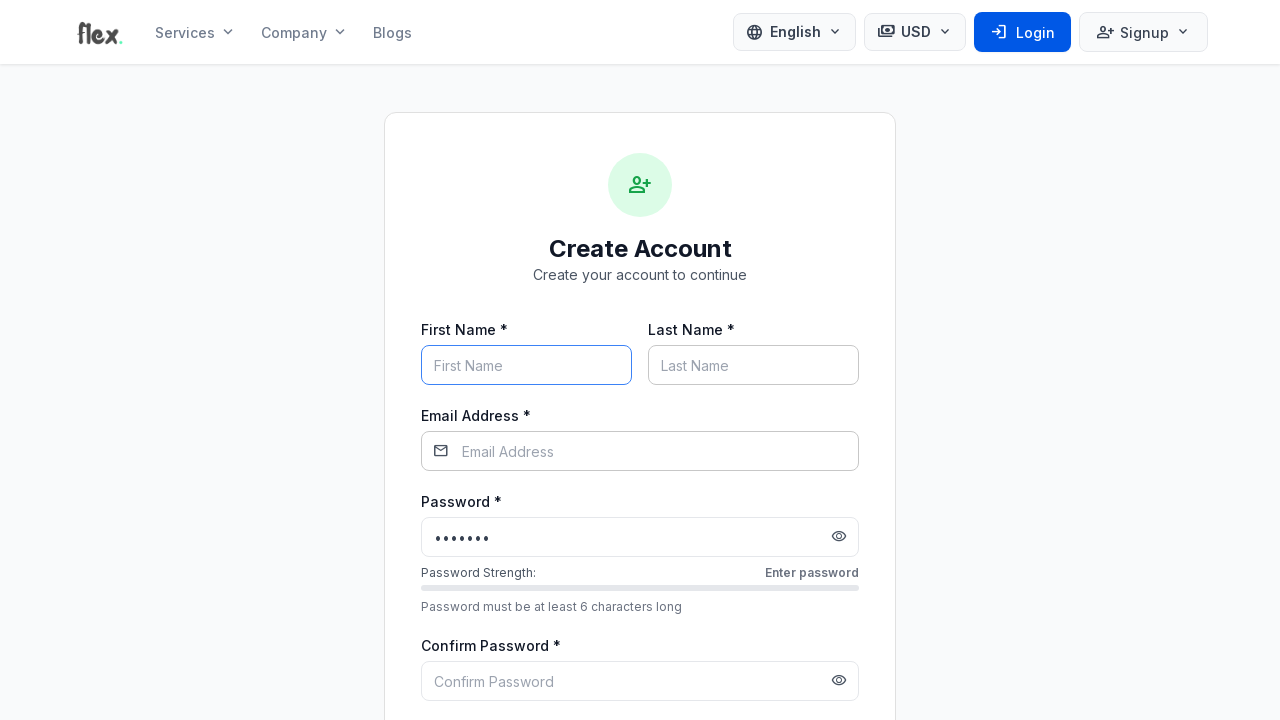